Navigates to the Rahul Shetty Academy practice project page and verifies the page loads by checking the title is present.

Starting URL: https://rahulshettyacademy.com/practice-project

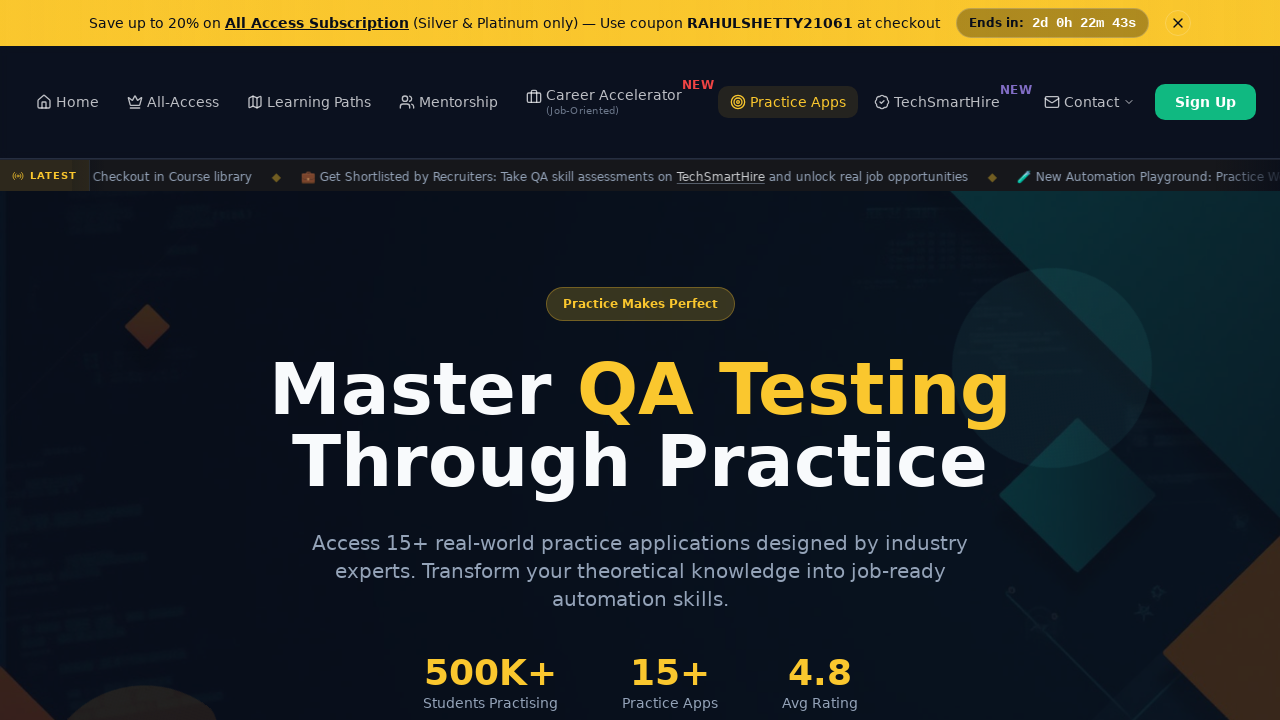

Waited for page to reach domcontentloaded state
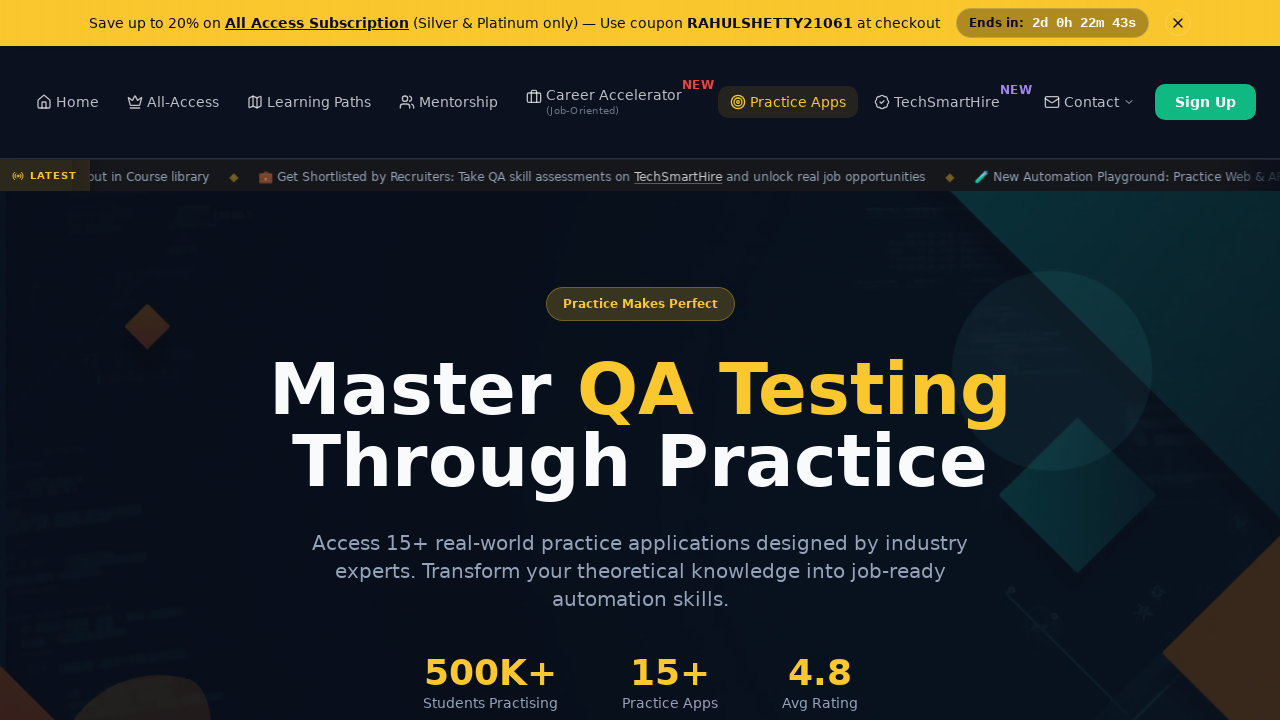

Retrieved page title
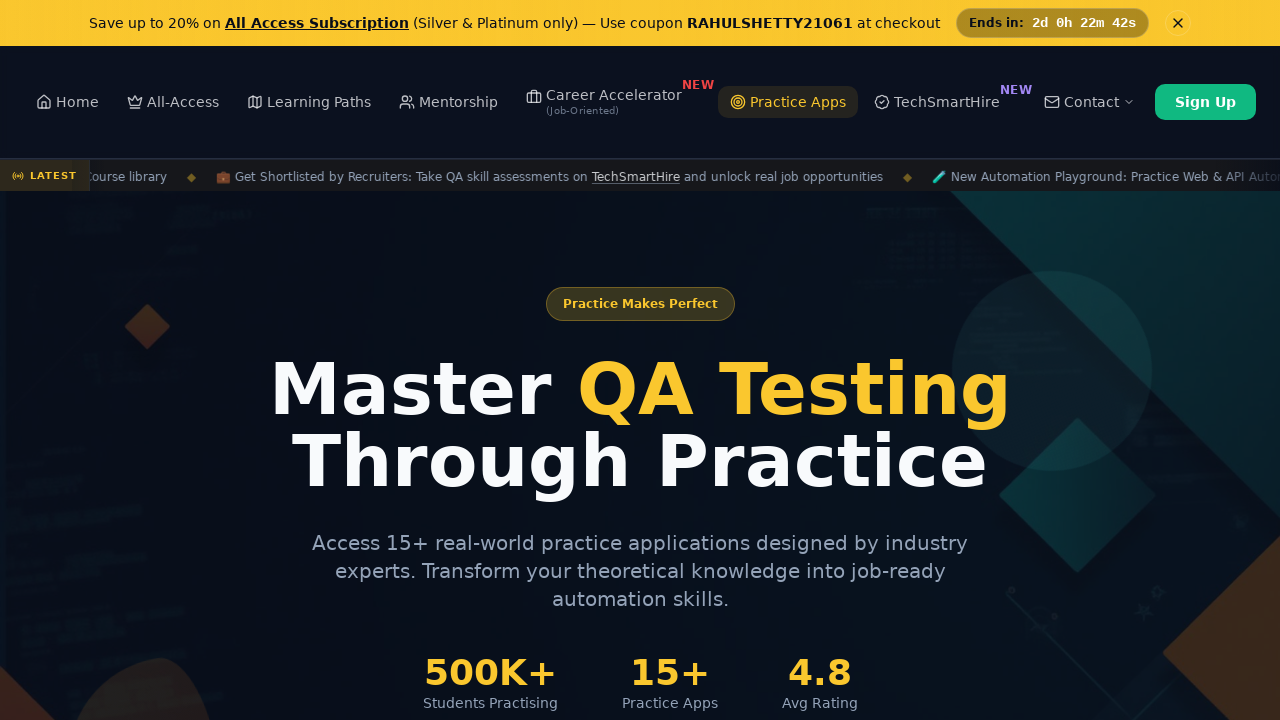

Verified page title is present and not empty
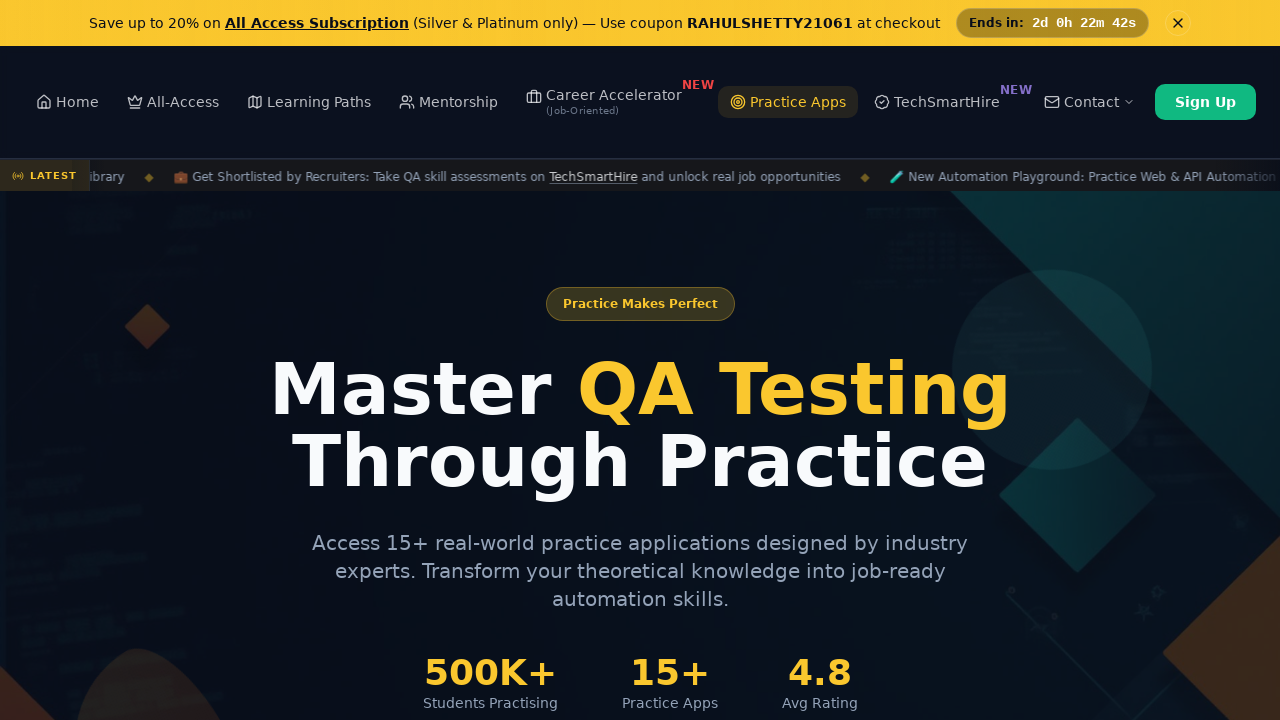

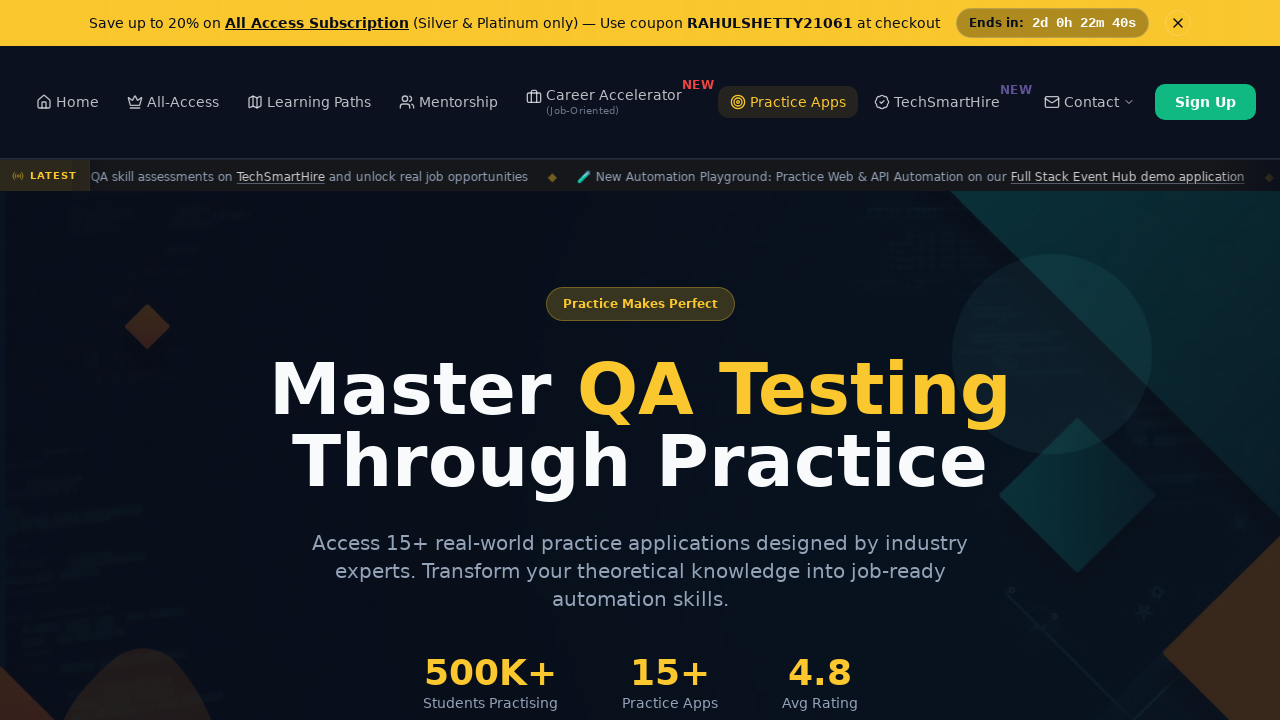